Tests dynamic controls functionality by verifying a textbox is initially disabled, clicking the Enable button, waiting for the enable message, and verifying the textbox becomes enabled

Starting URL: https://the-internet.herokuapp.com/dynamic_controls

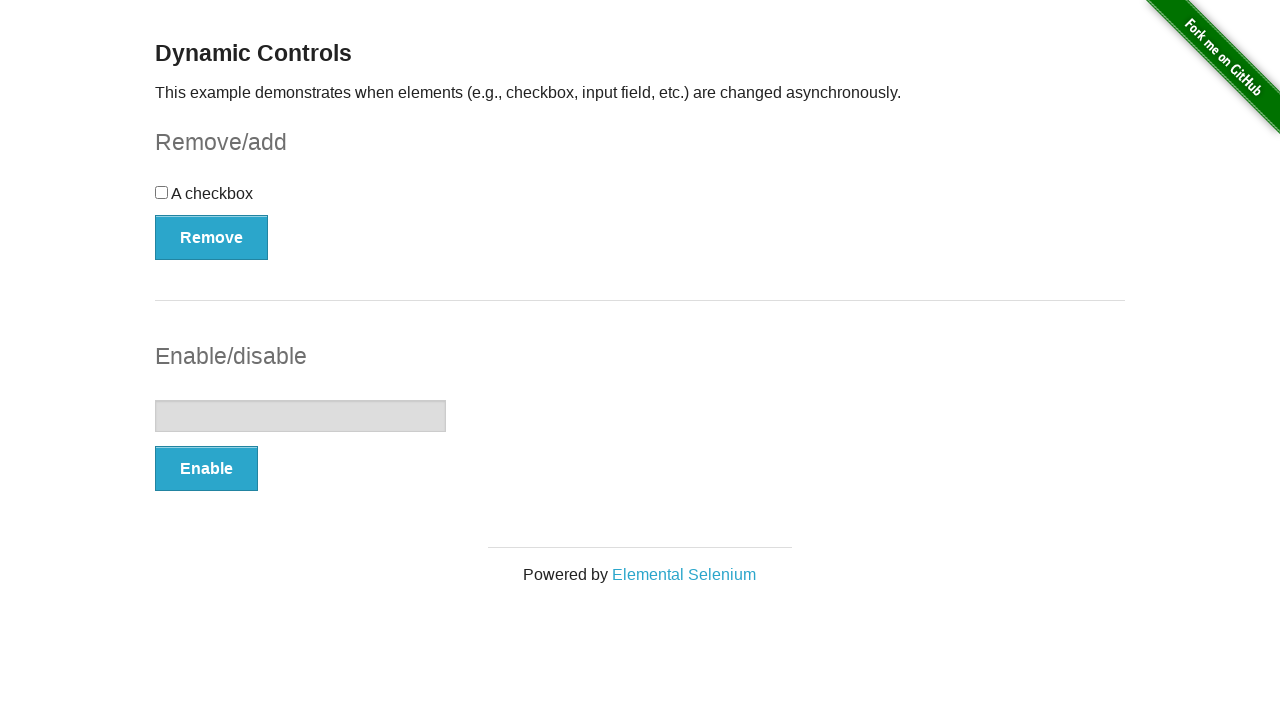

Navigated to dynamic controls page
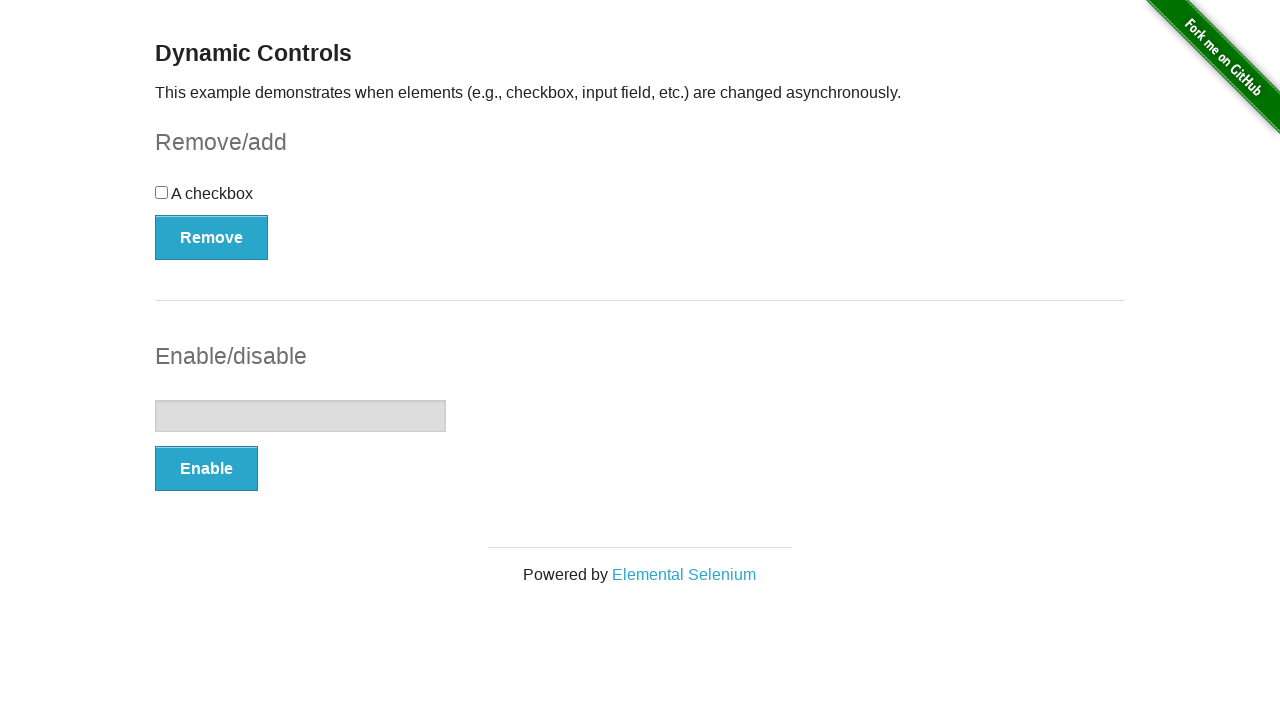

Located the textbox element
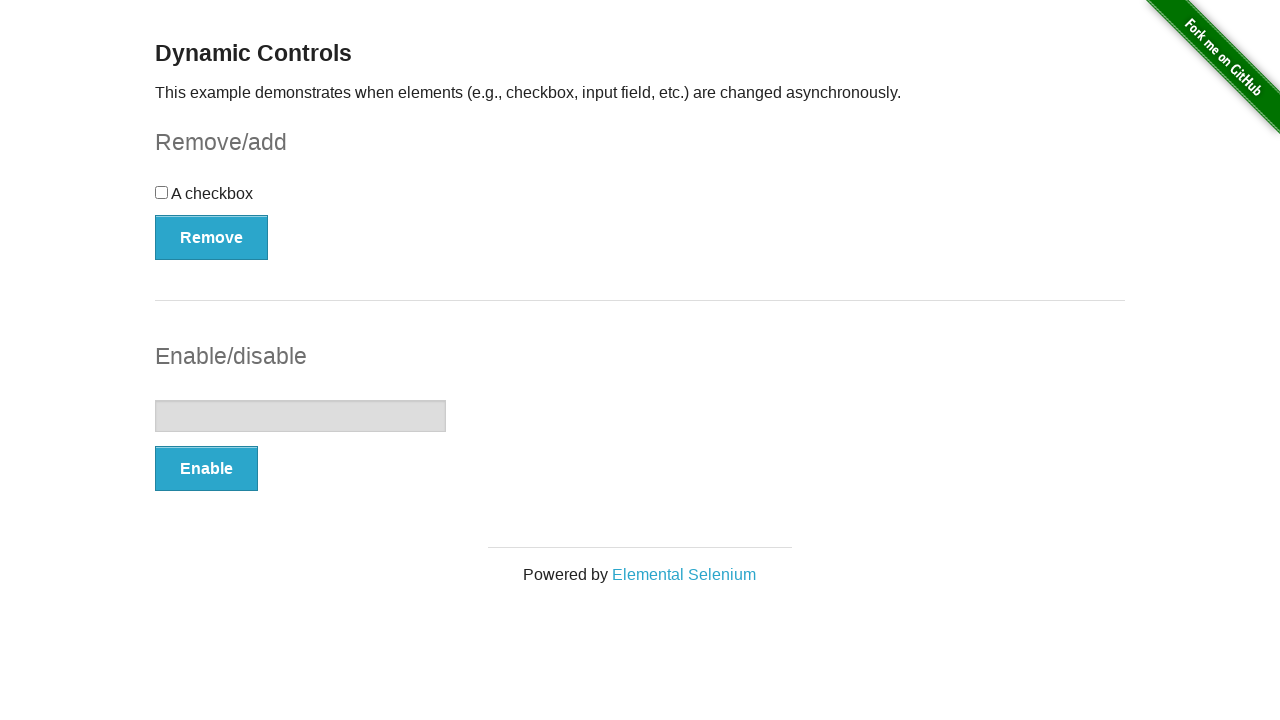

Verified textbox is initially disabled
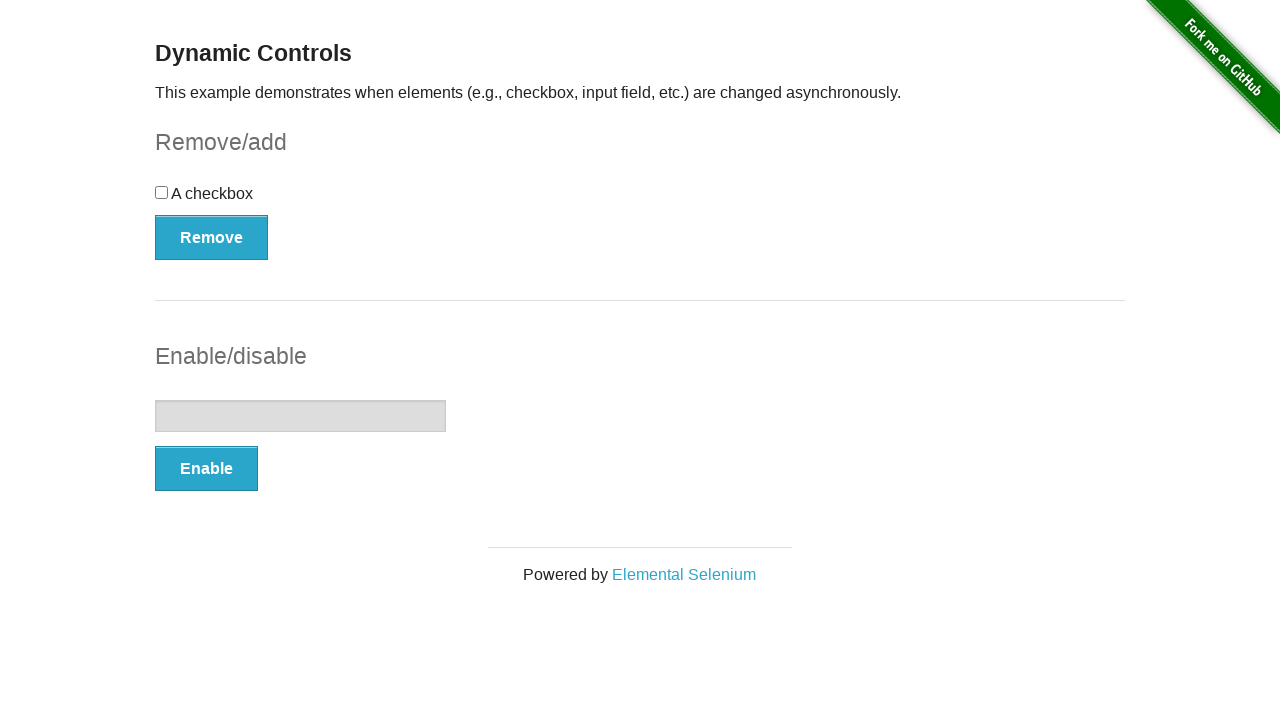

Clicked the Enable button at (206, 469) on (//button[@type='button'])[2]
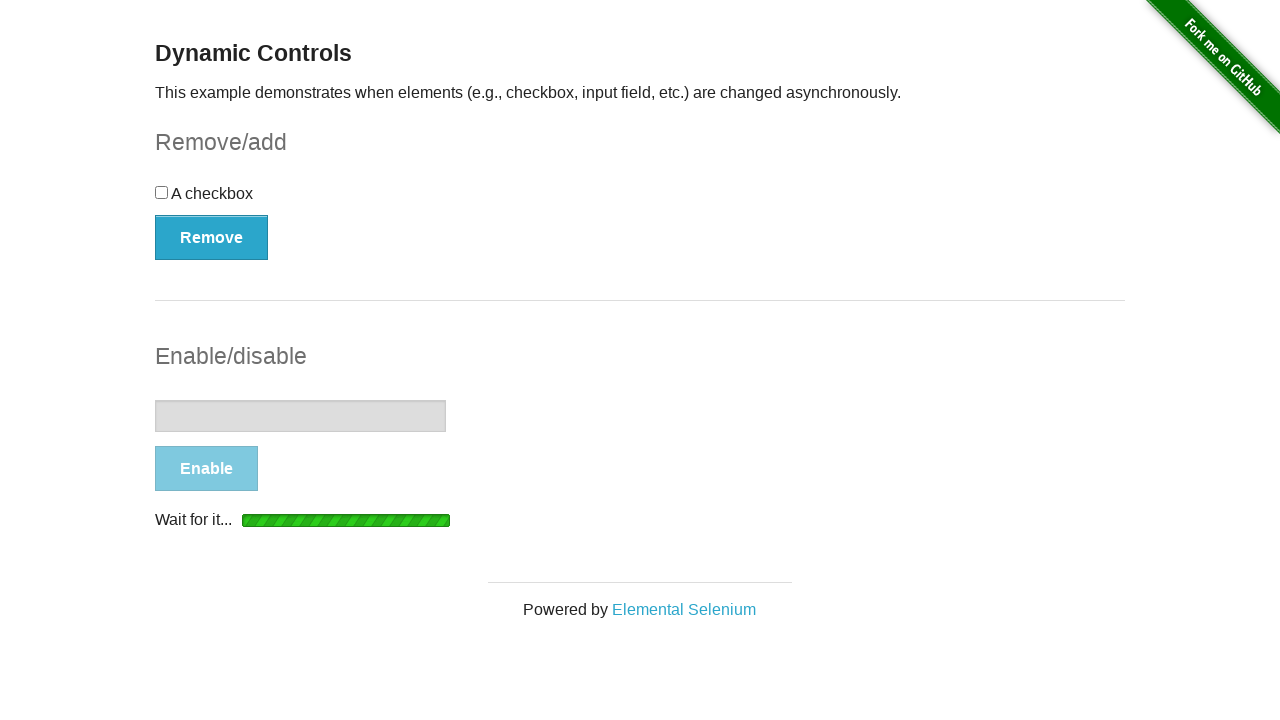

Waited for the enable message to appear
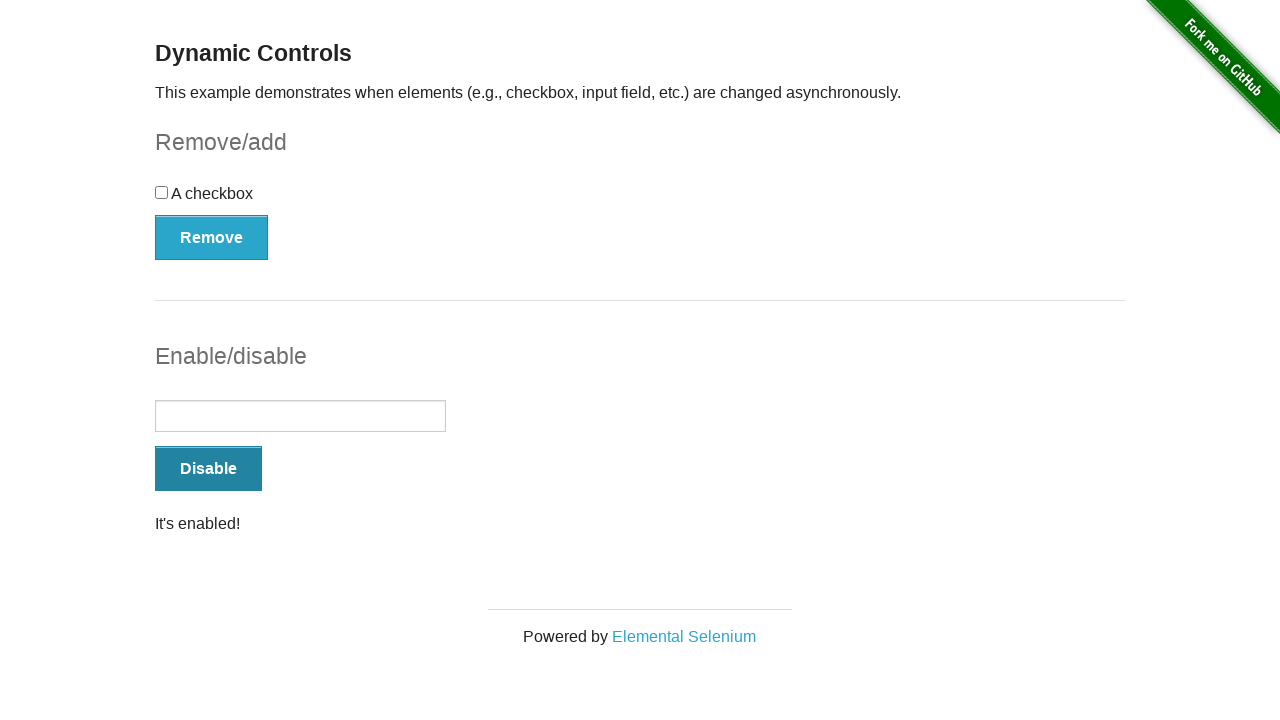

Verified the enable message is visible
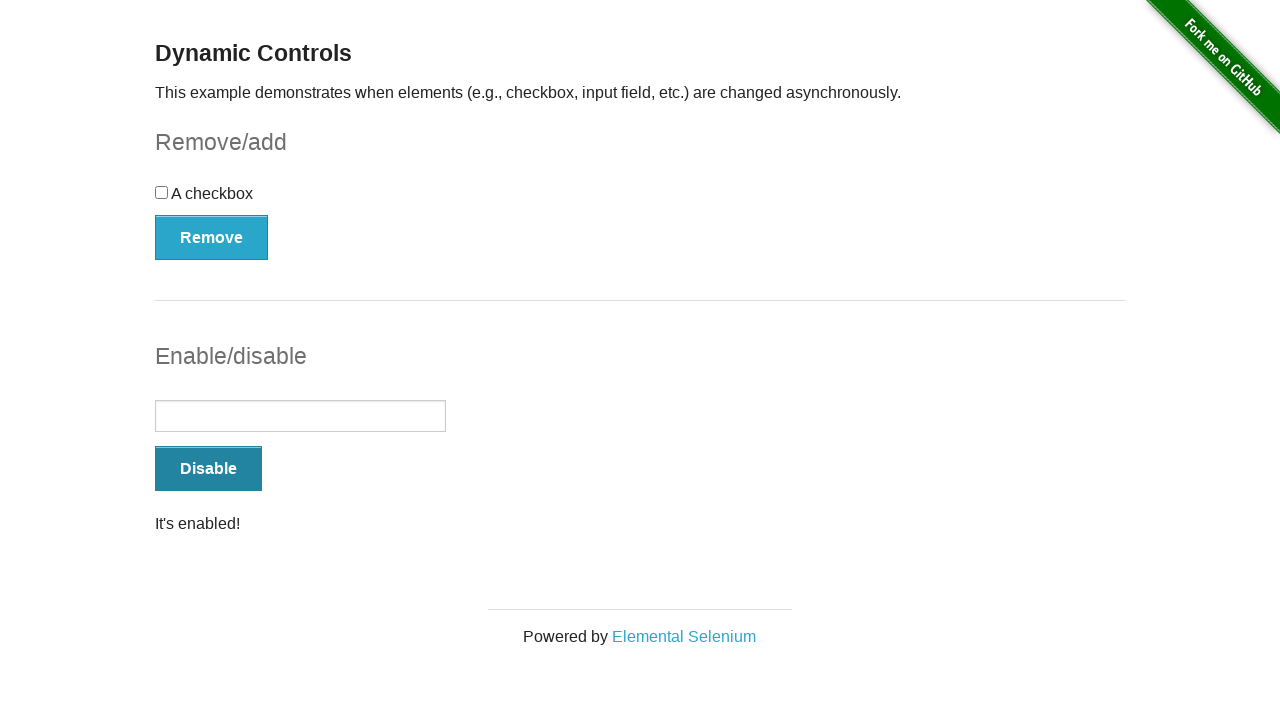

Waited for textbox to be enabled
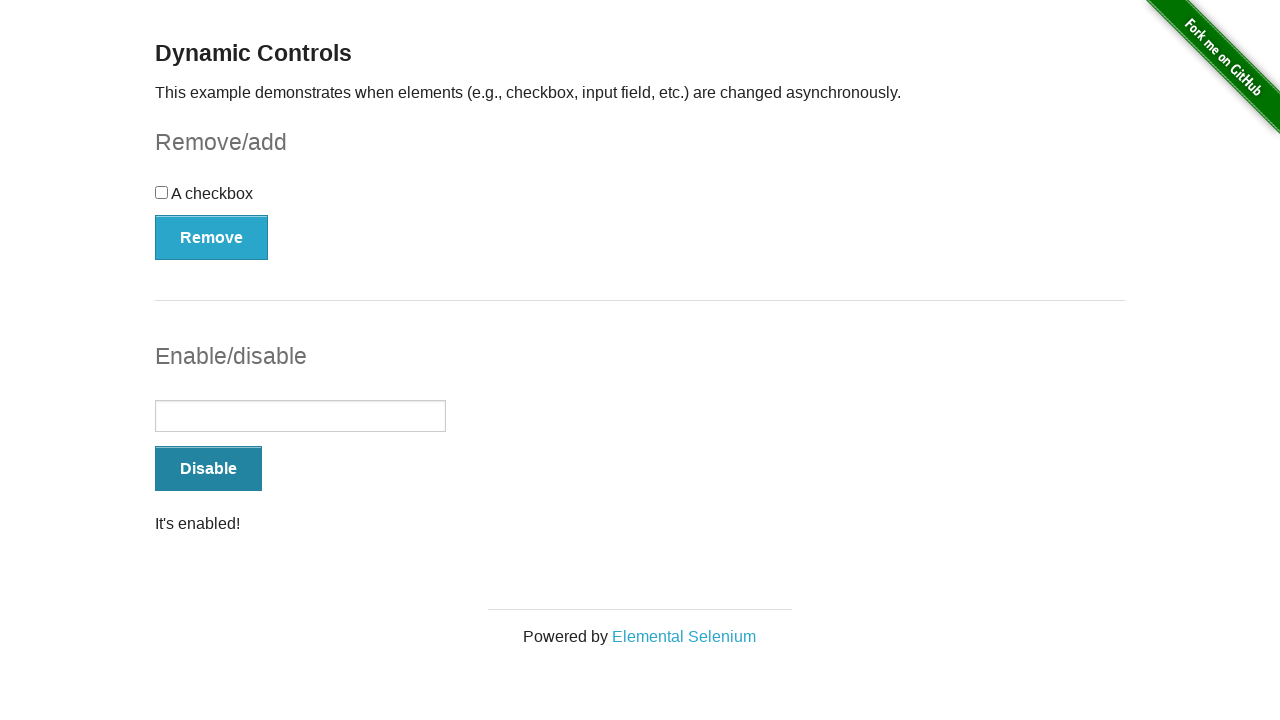

Verified textbox is now enabled
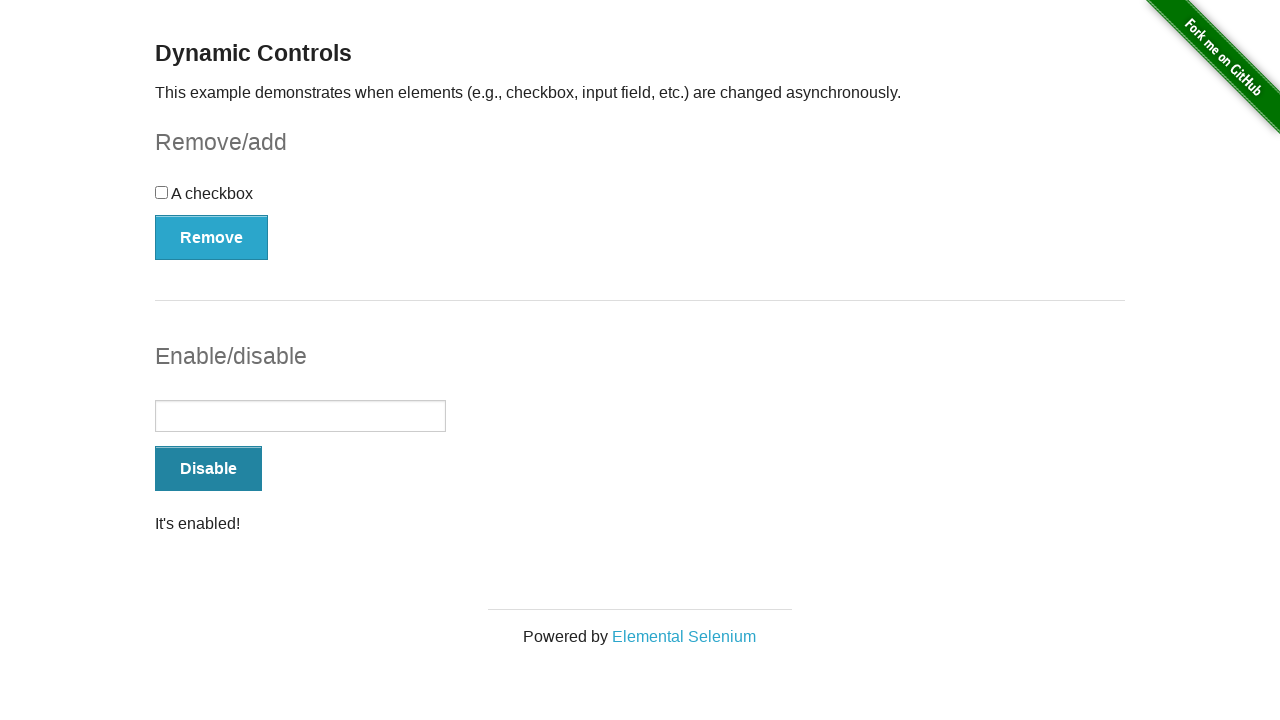

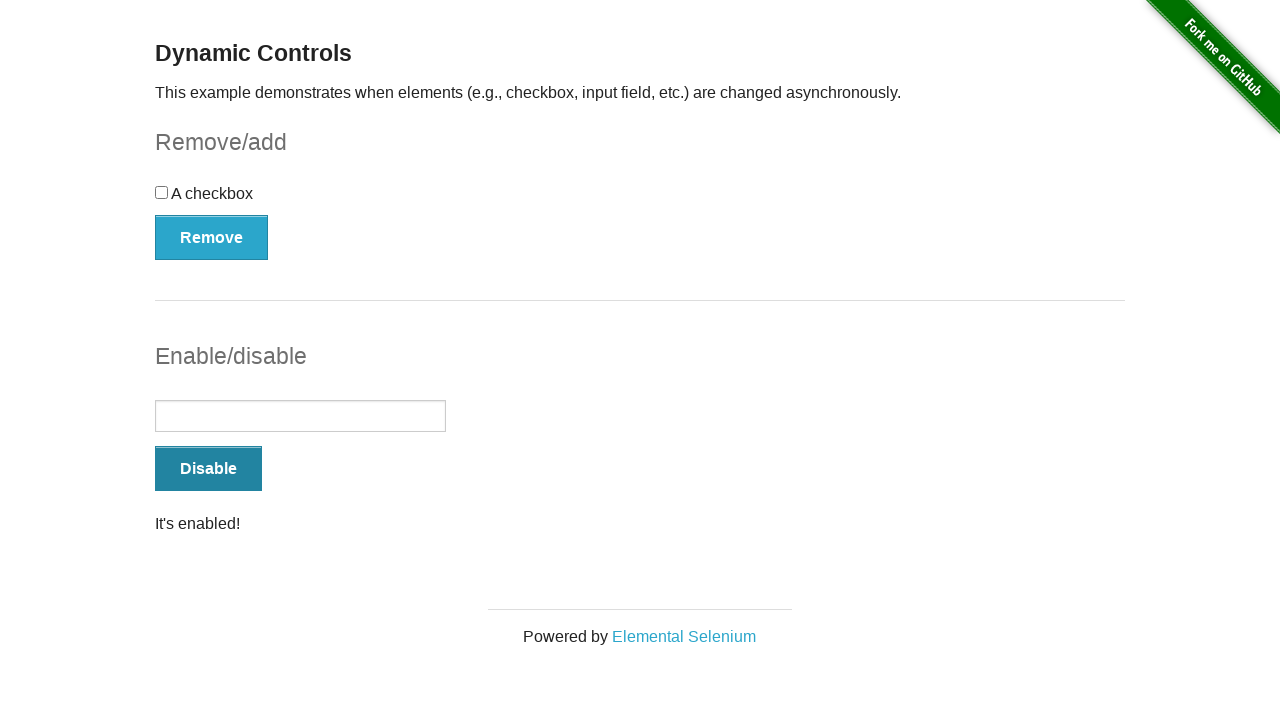